Tests a simple registration form by entering email and password, then submitting

Starting URL: https://rori4.github.io/selenium-practice/#/pages/practice/simple-registration

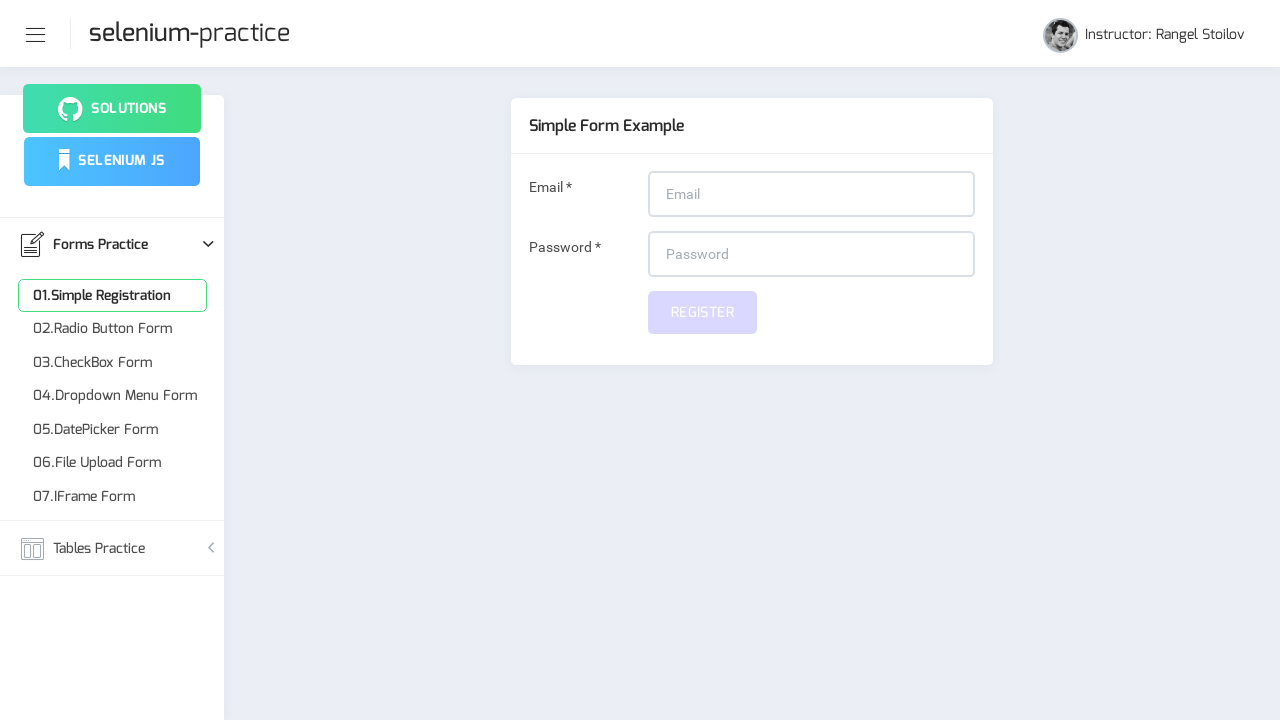

Filled email field with 'testuser@example.com' on input#email
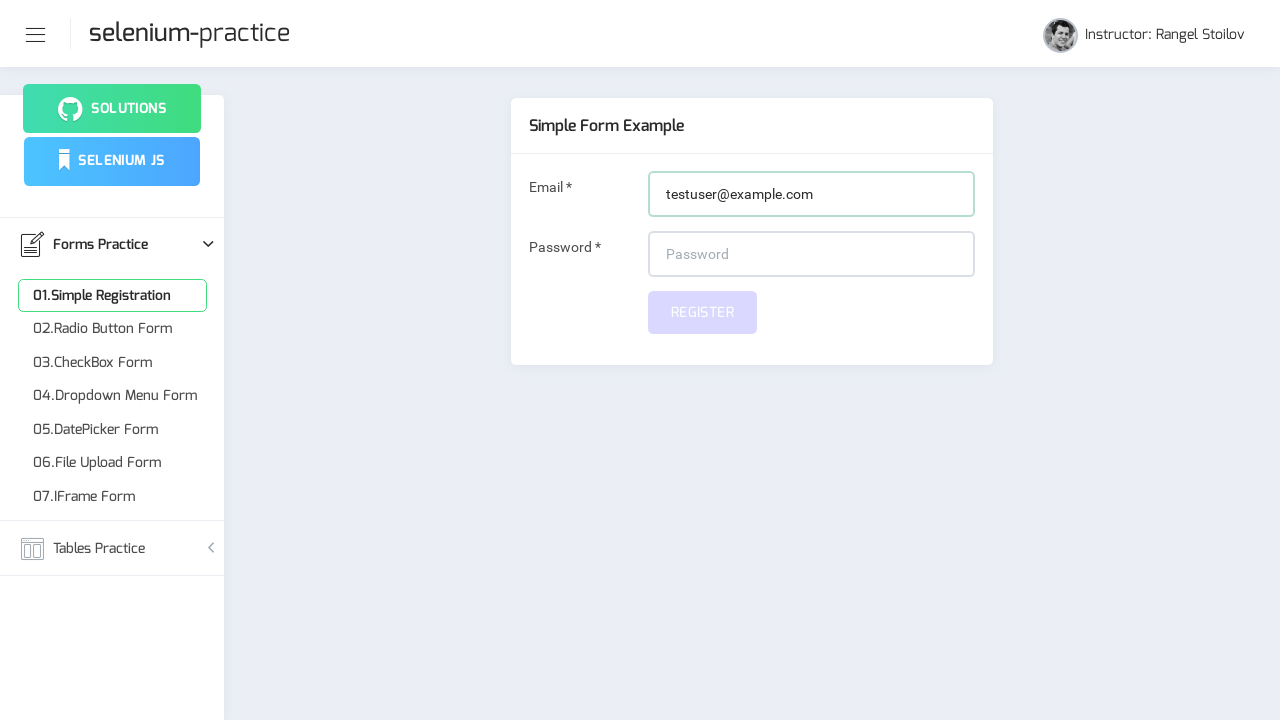

Filled password field with 'testPass123' on input#password
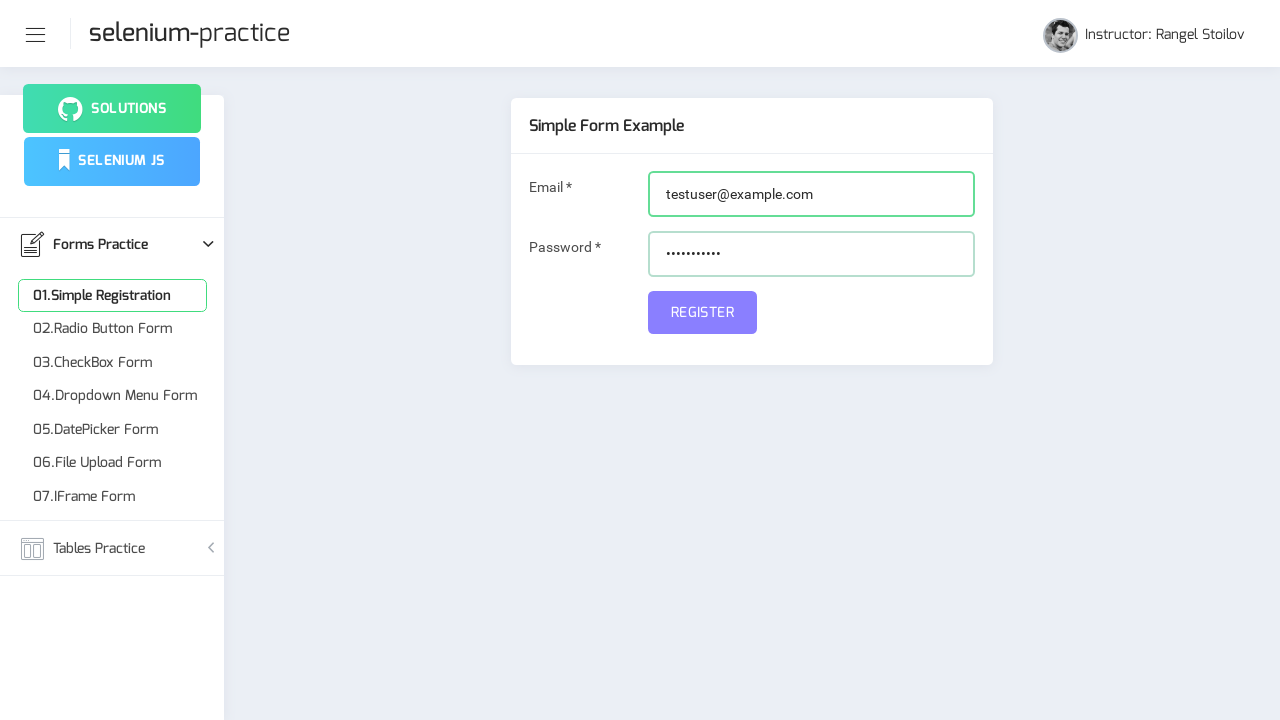

Clicked submit button to register at (702, 312) on button#submit
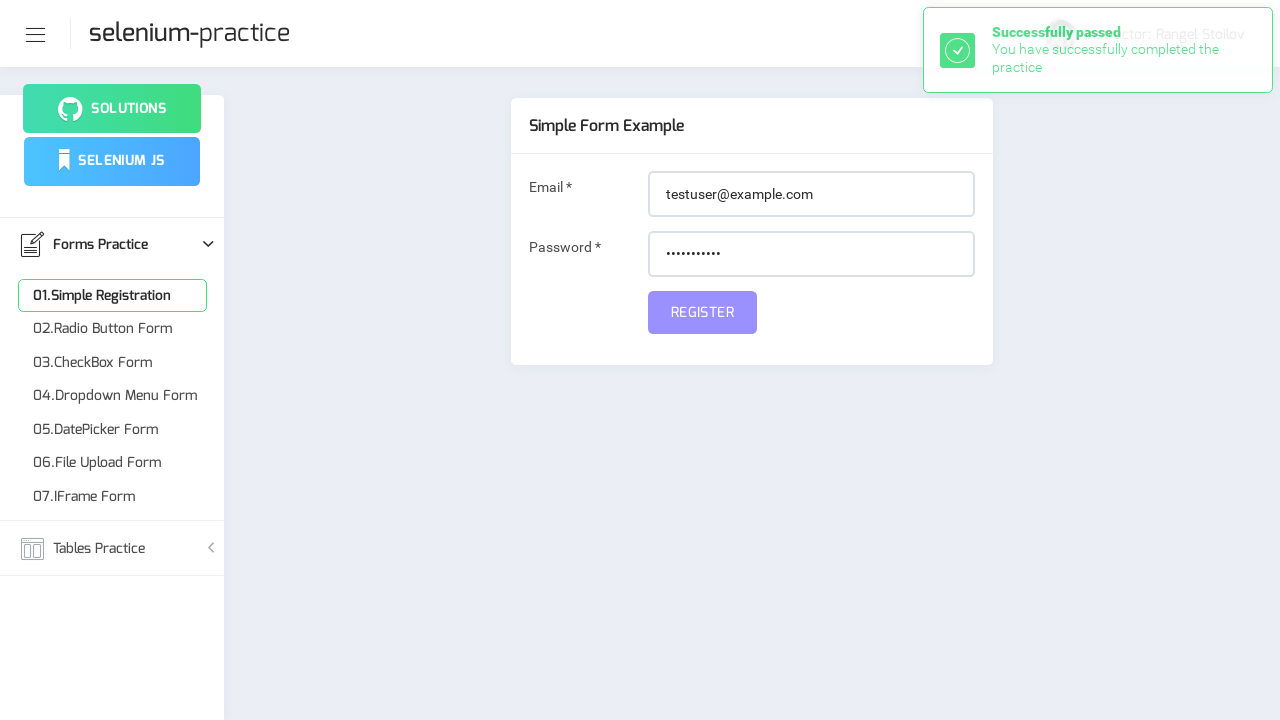

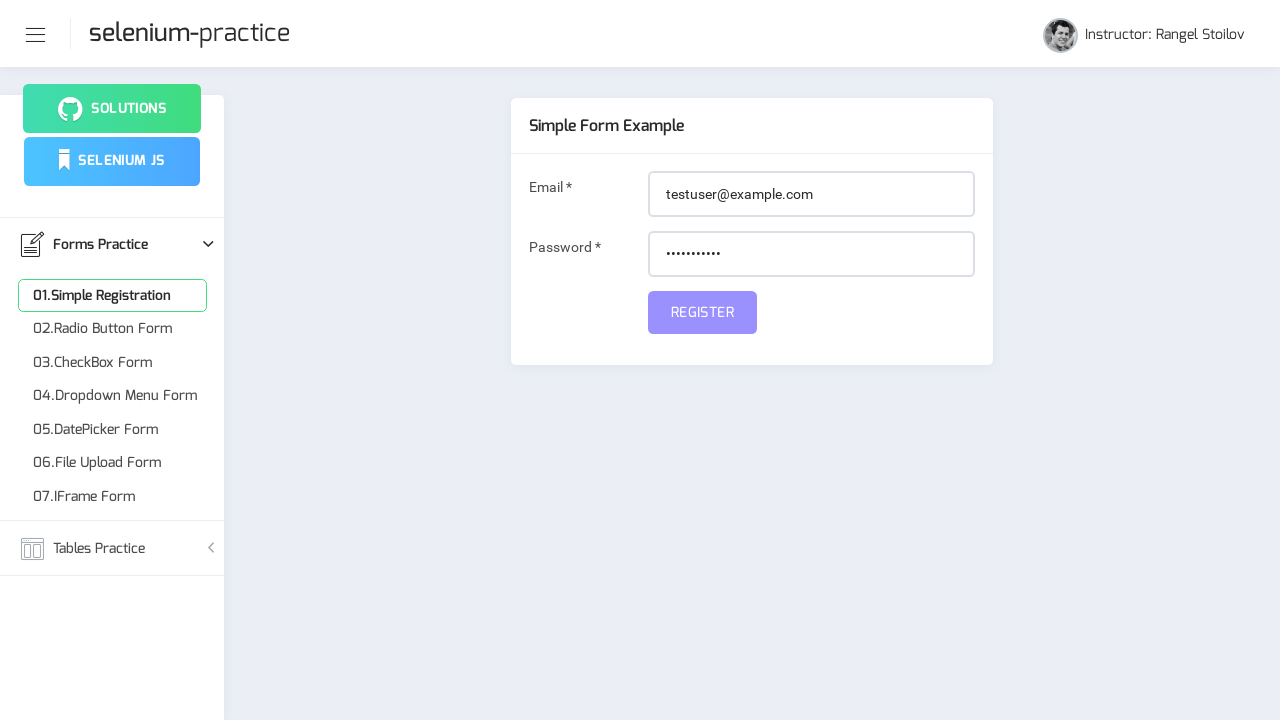